Downloads a text file from a demo website by clicking on the file link

Starting URL: http://the-internet.herokuapp.com/download

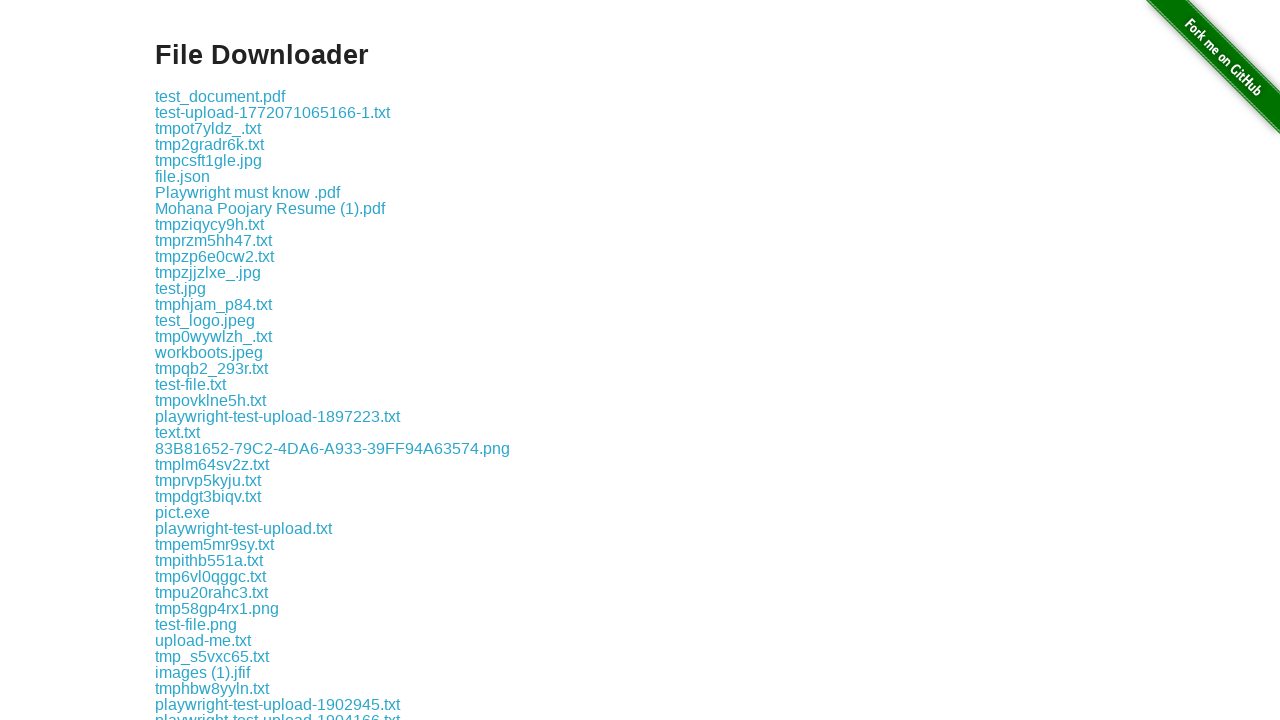

Clicked on LambdaTest.txt file link to download at (208, 360) on text=LambdaTest.txt
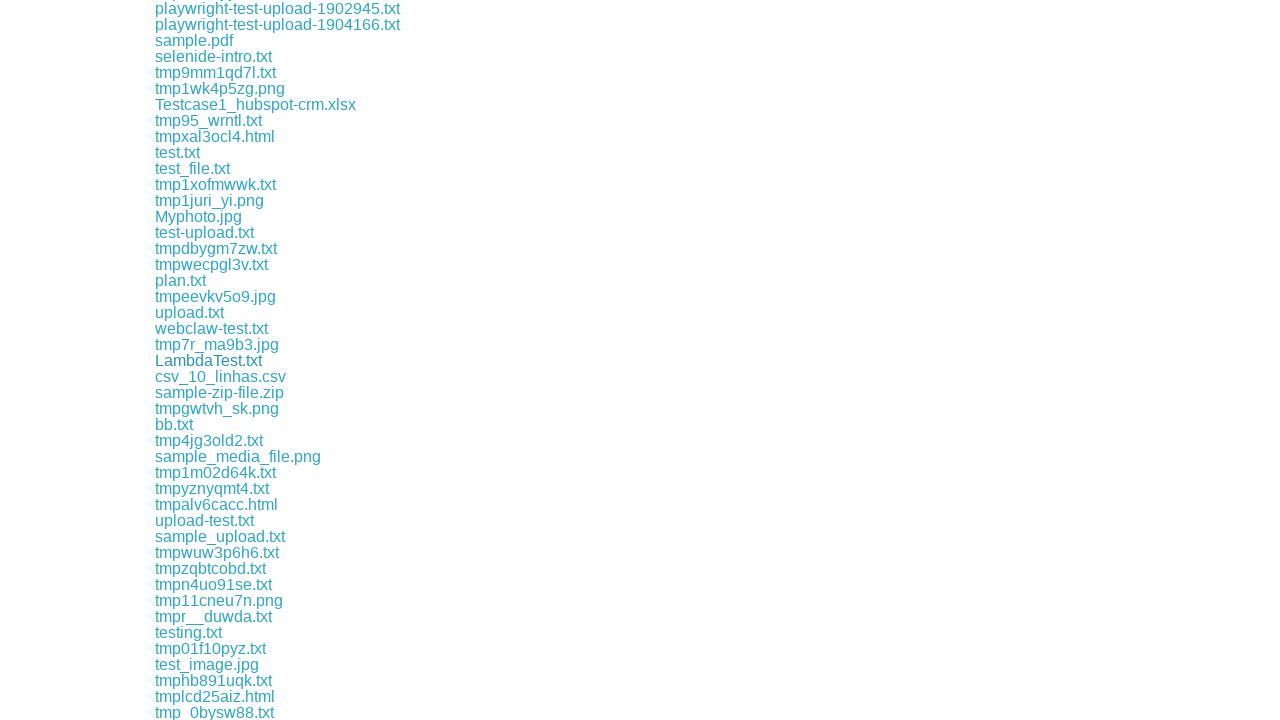

Waited 5 seconds for file download to complete
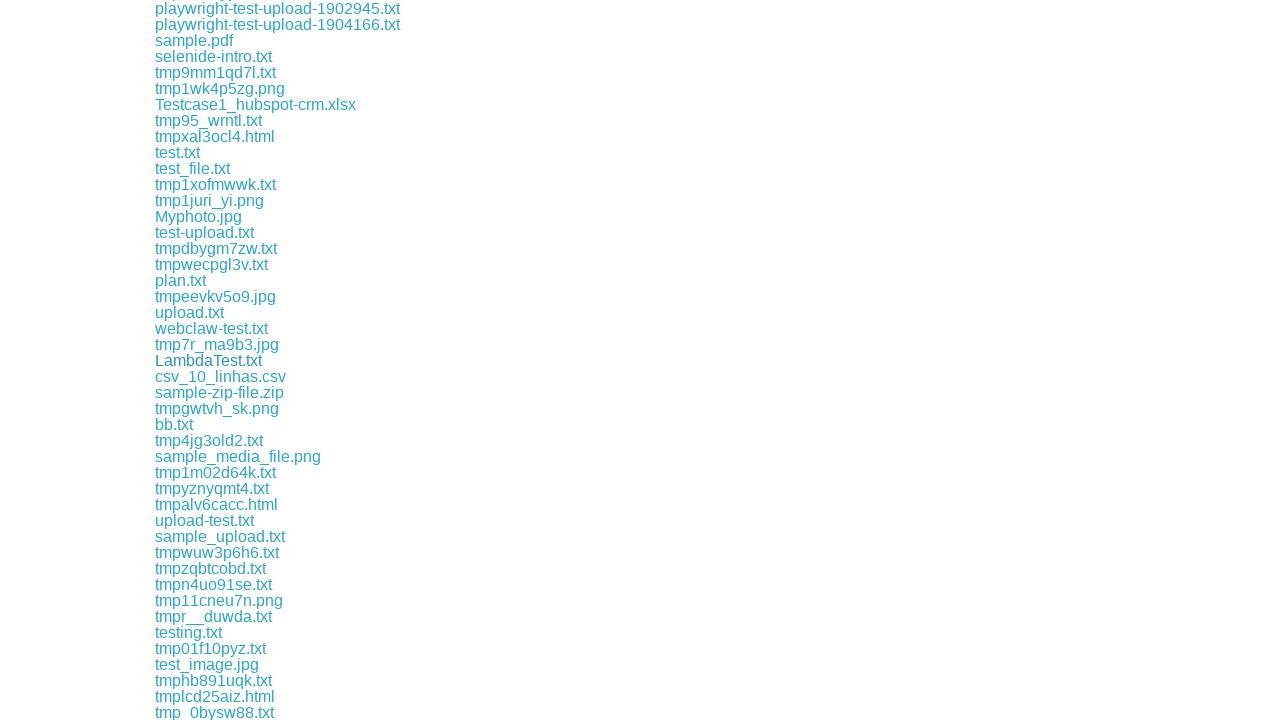

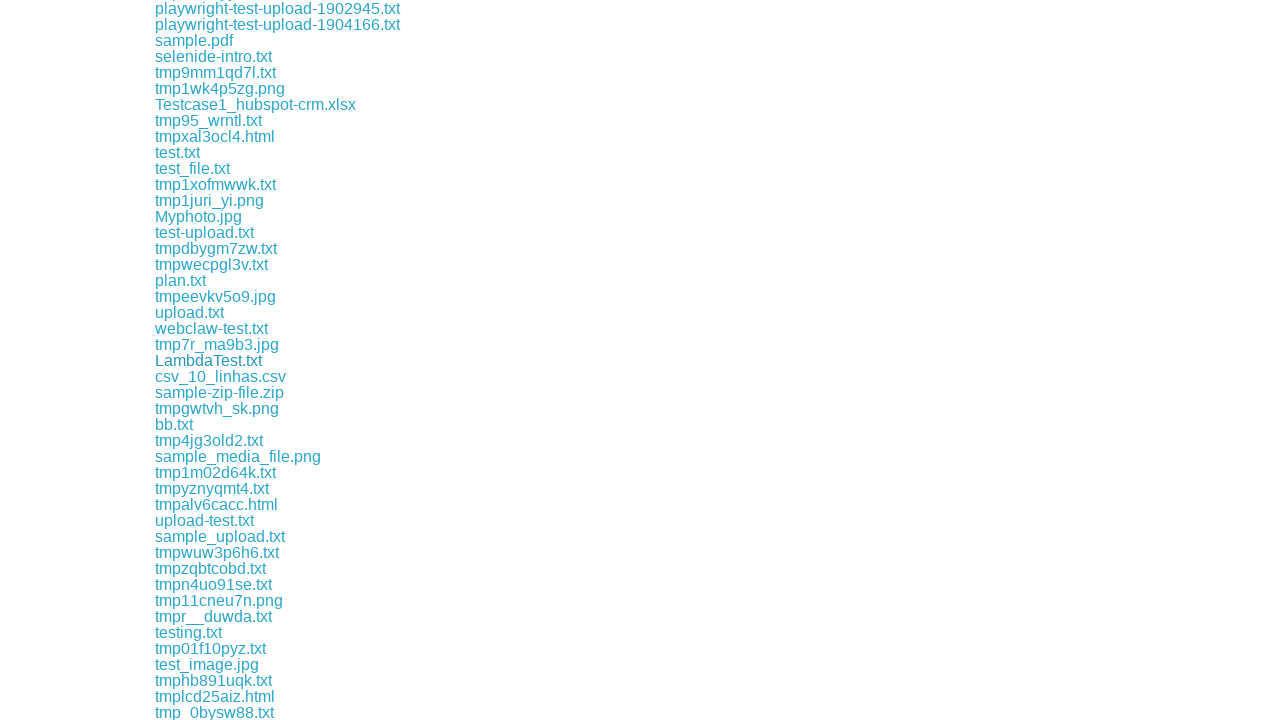